Tests radio button functionality by selecting the "Impressive" radio button option on the demo page

Starting URL: https://demoqa.com/radio-button

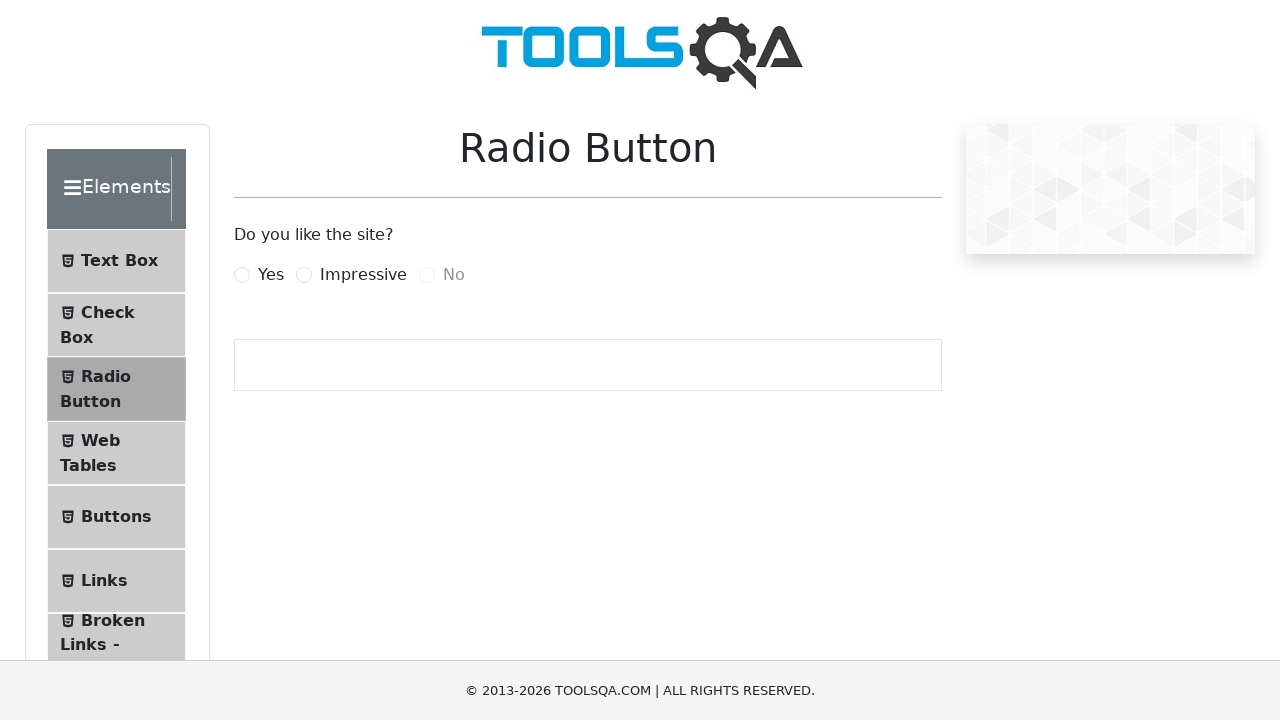

Clicked the 'Impressive' radio button label to select it at (363, 275) on xpath=//label[.='Impressive']
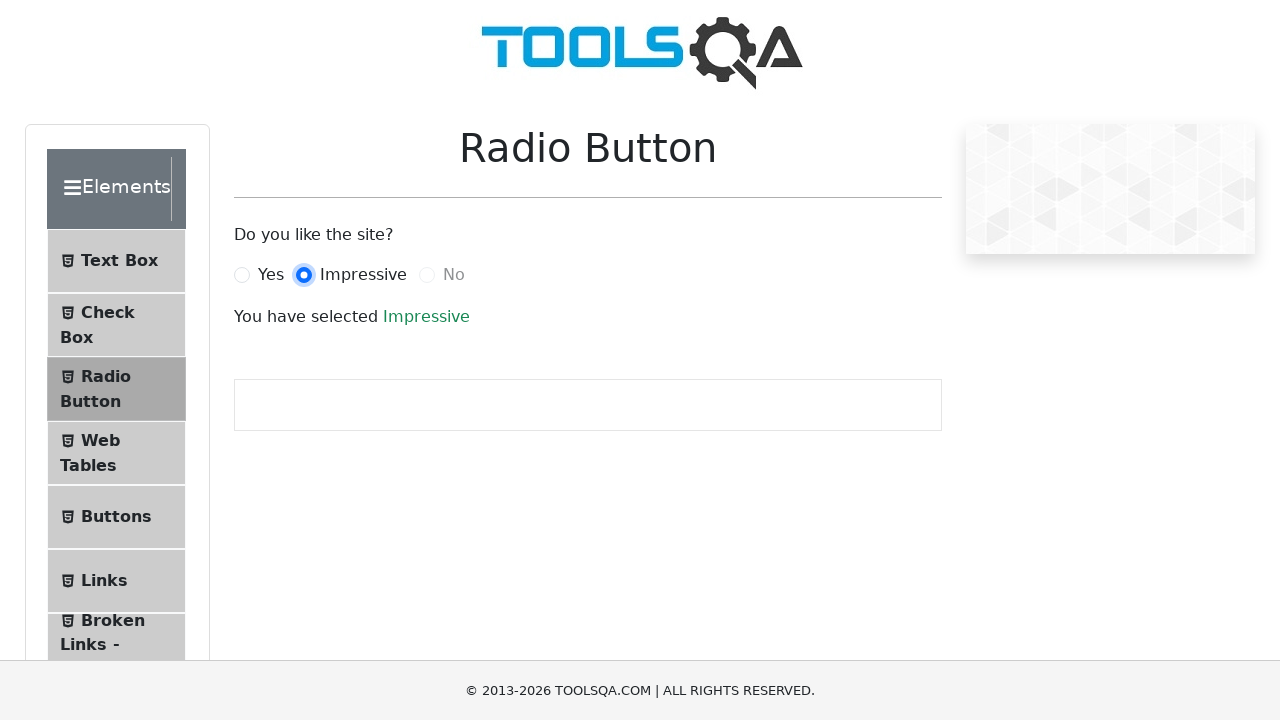

Verified radio button selection was made by waiting for success result text
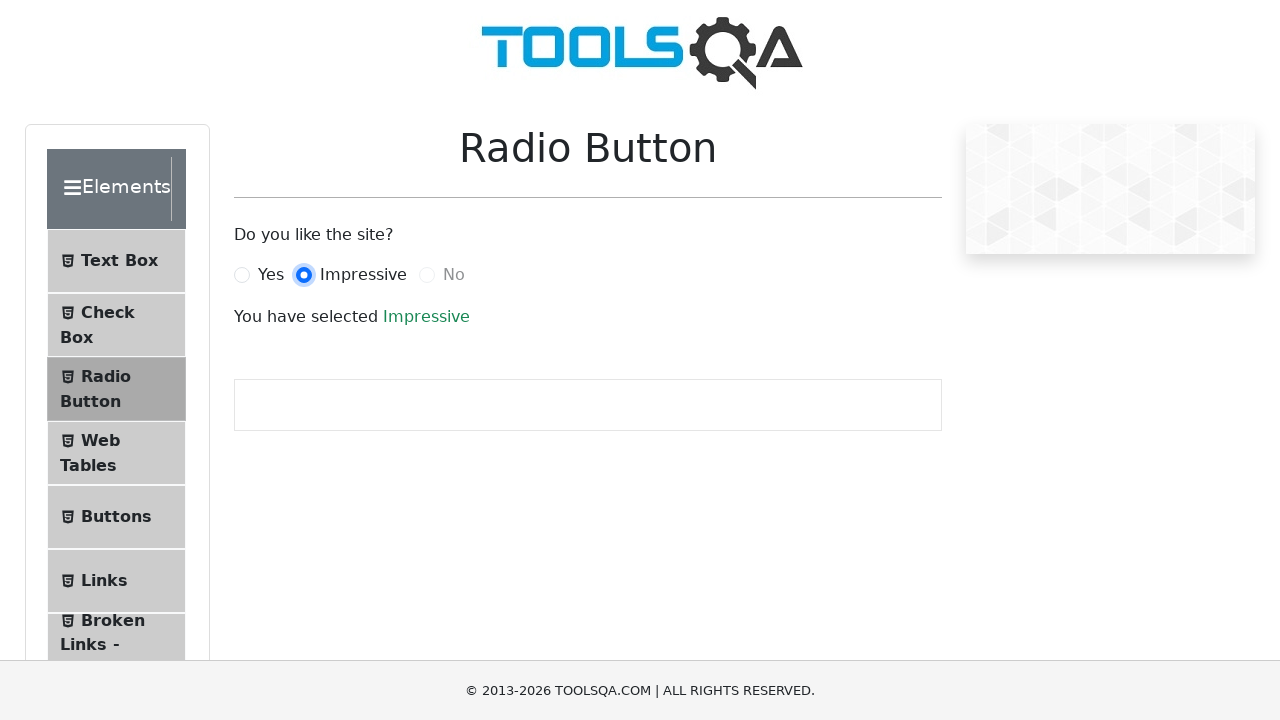

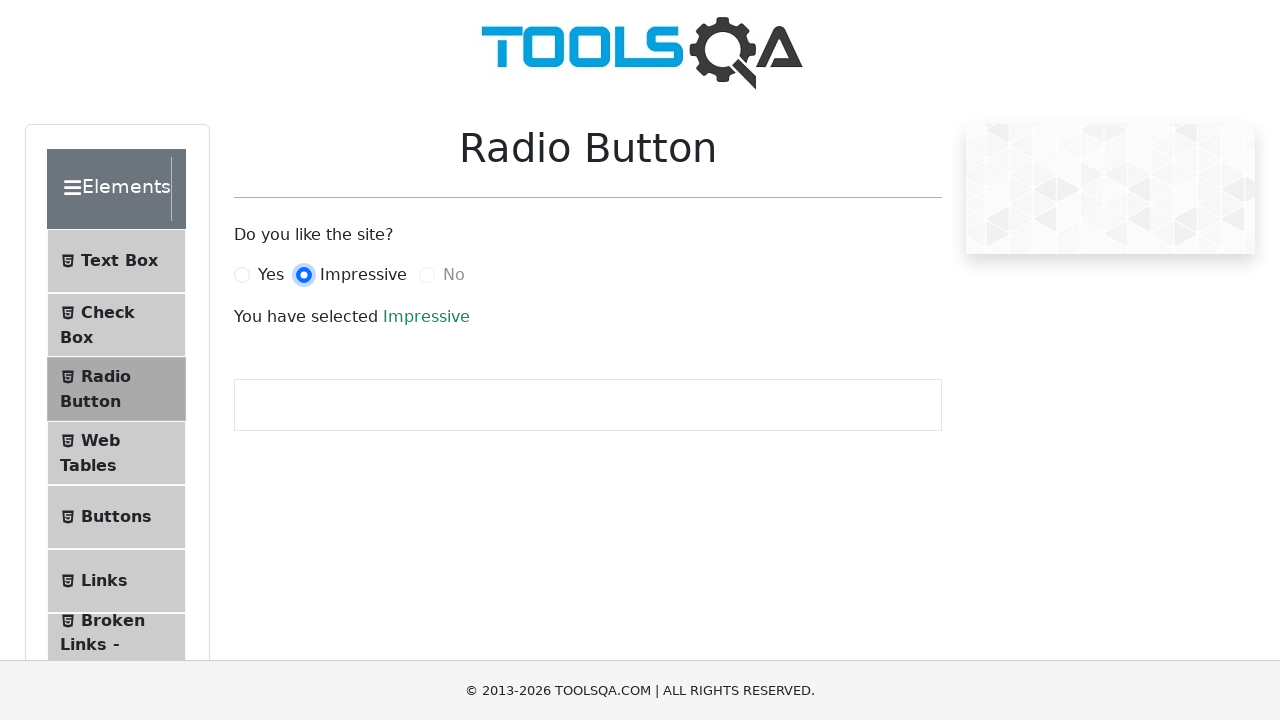